Tests cookie deletion functionality by navigating to a cookies demo page, deleting a specific cookie named "username", verifying the cookie count decreased, and clicking a refresh button.

Starting URL: https://bonigarcia.dev/selenium-webdriver-java/cookies.html

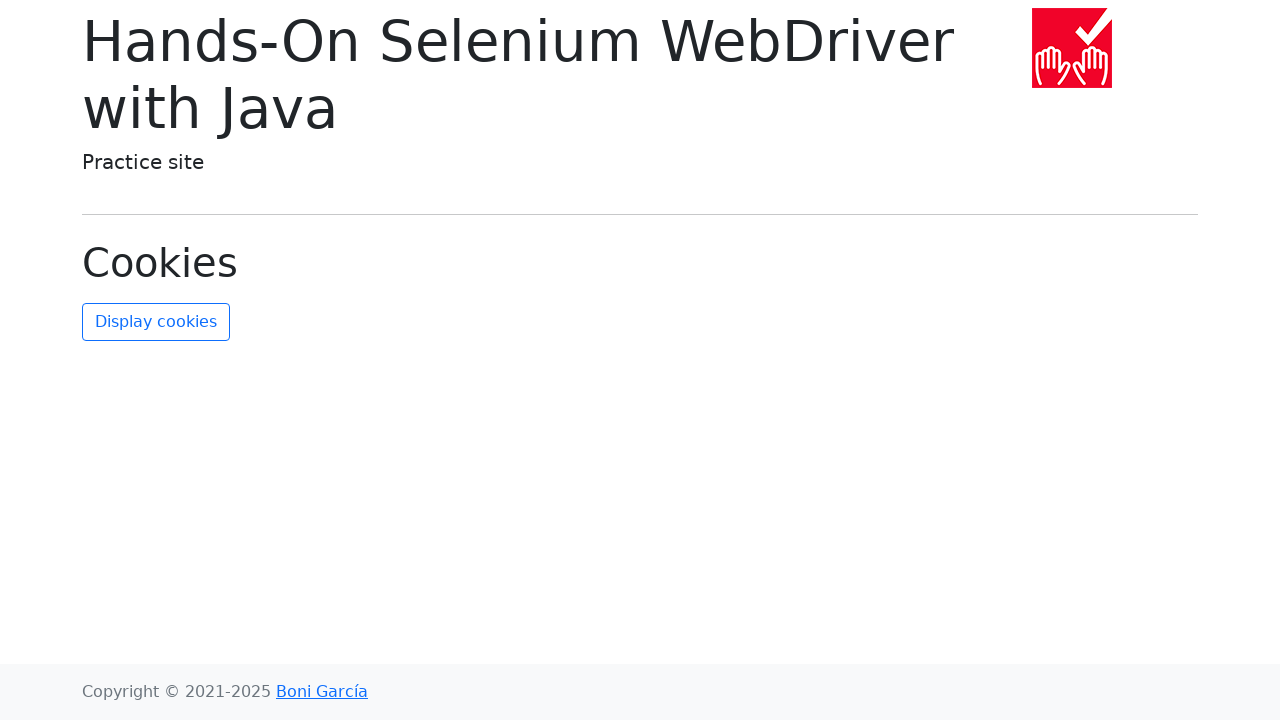

Retrieved all cookies before deletion
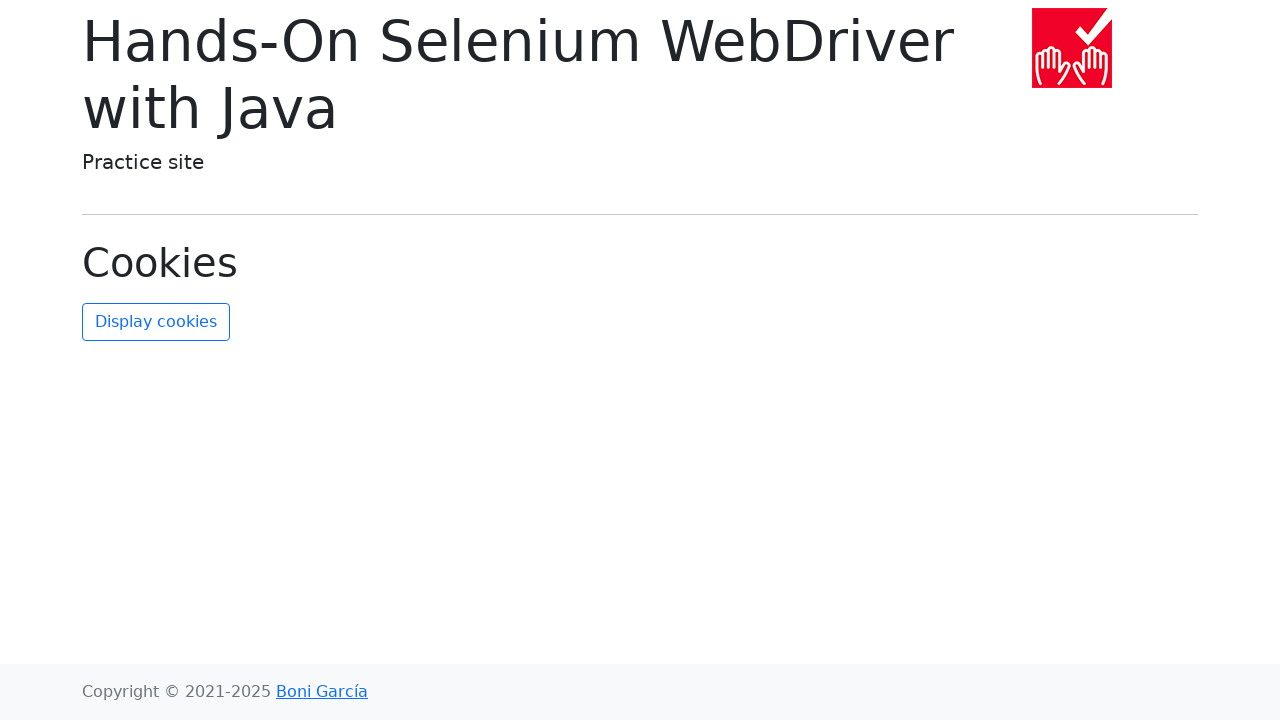

Initial cookie count: 2
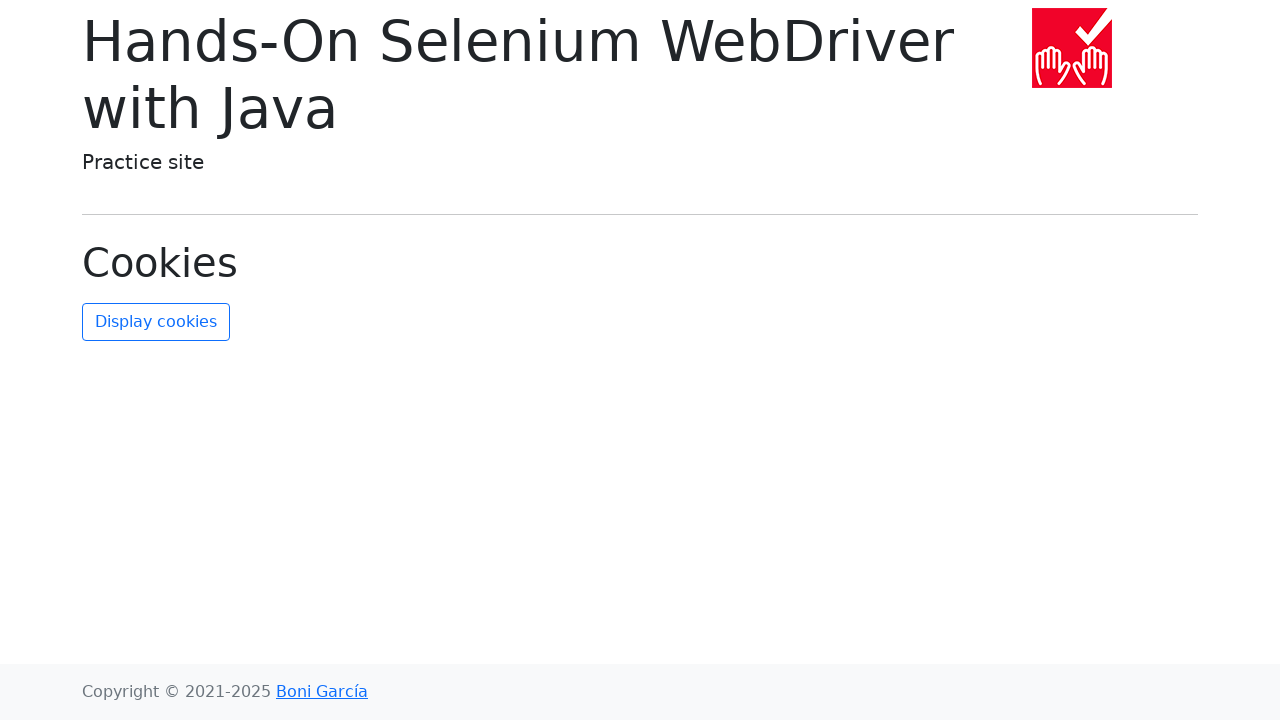

Located 'username' cookie in the list
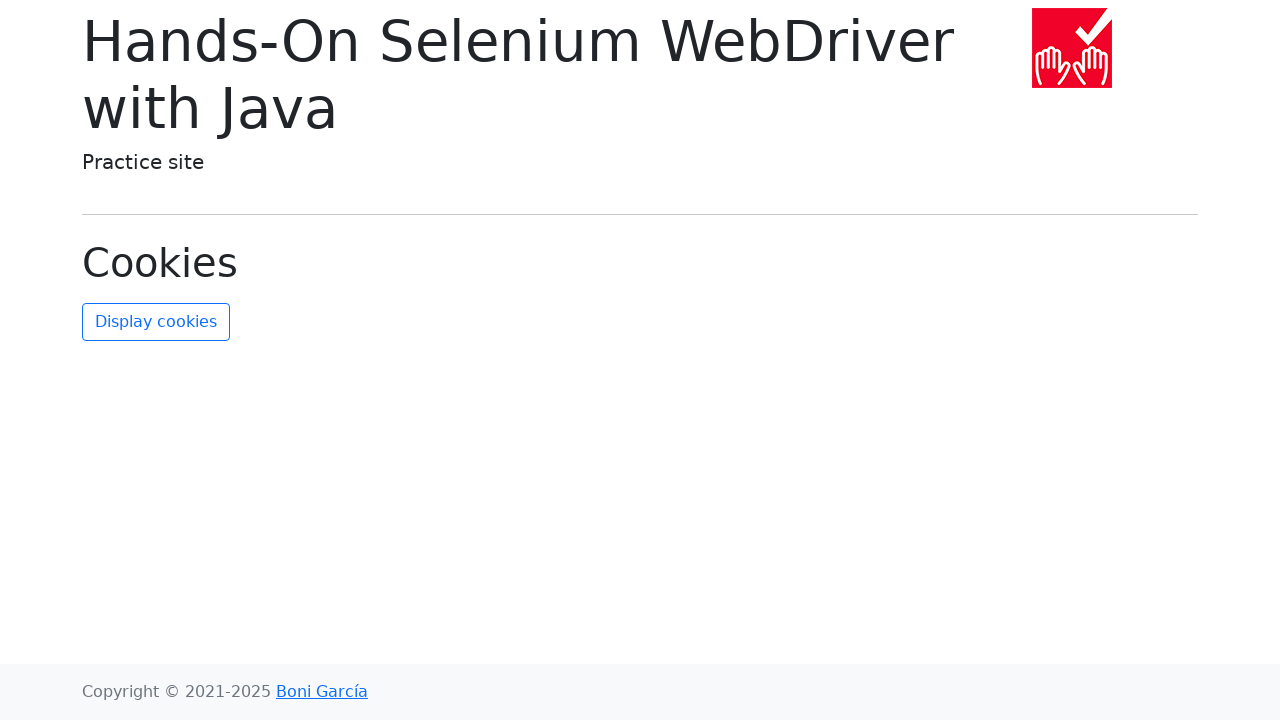

Cleared all cookies from context
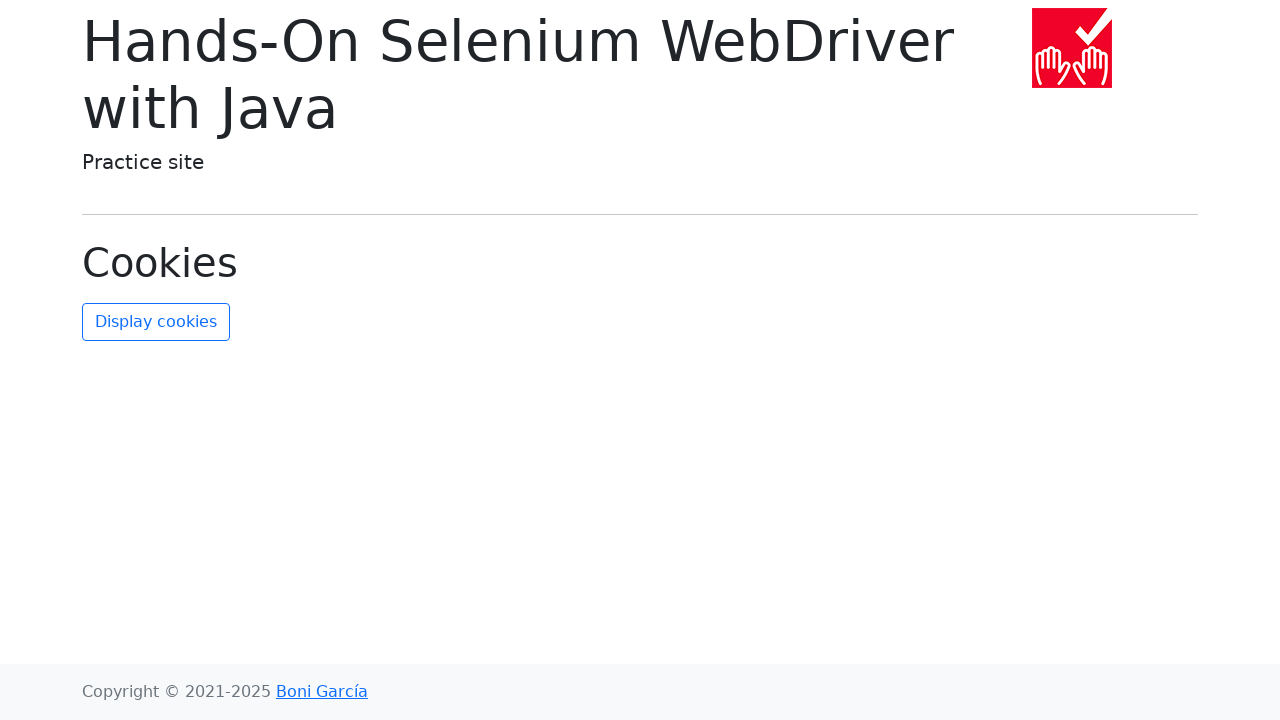

Re-added all cookies except 'username'
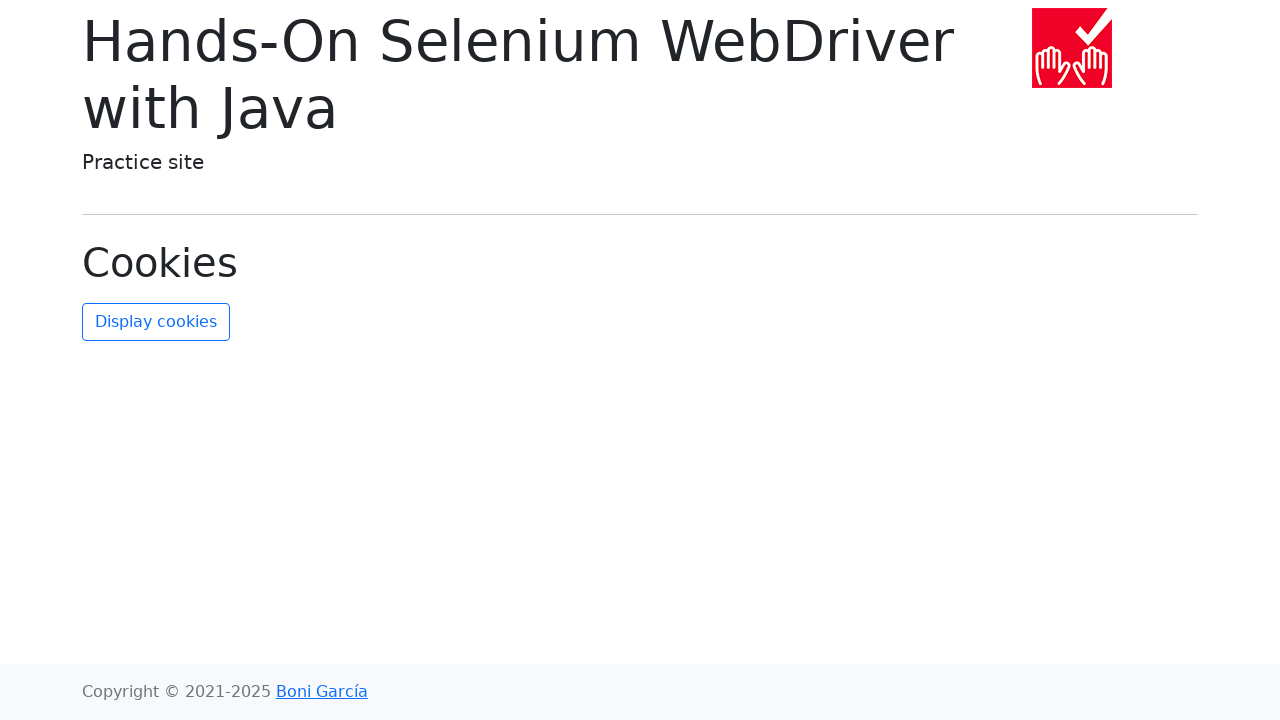

Retrieved all cookies after deletion
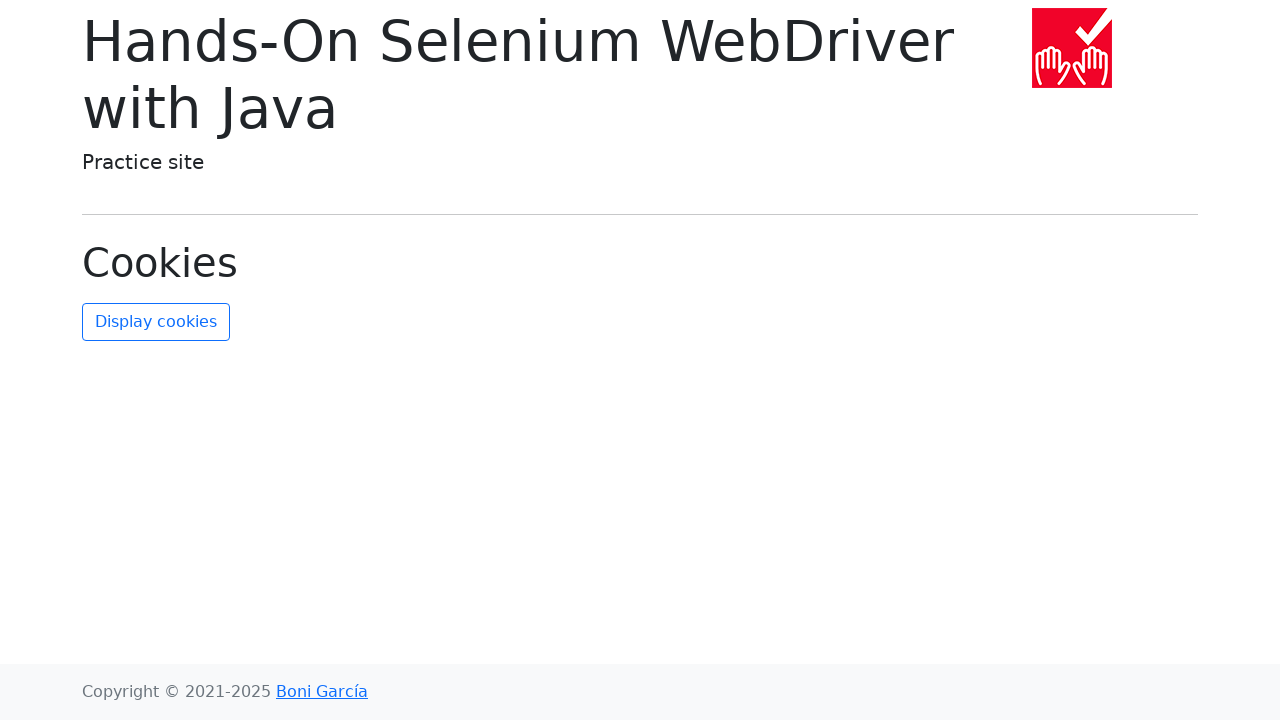

Verified cookie count decreased from 2 to 1
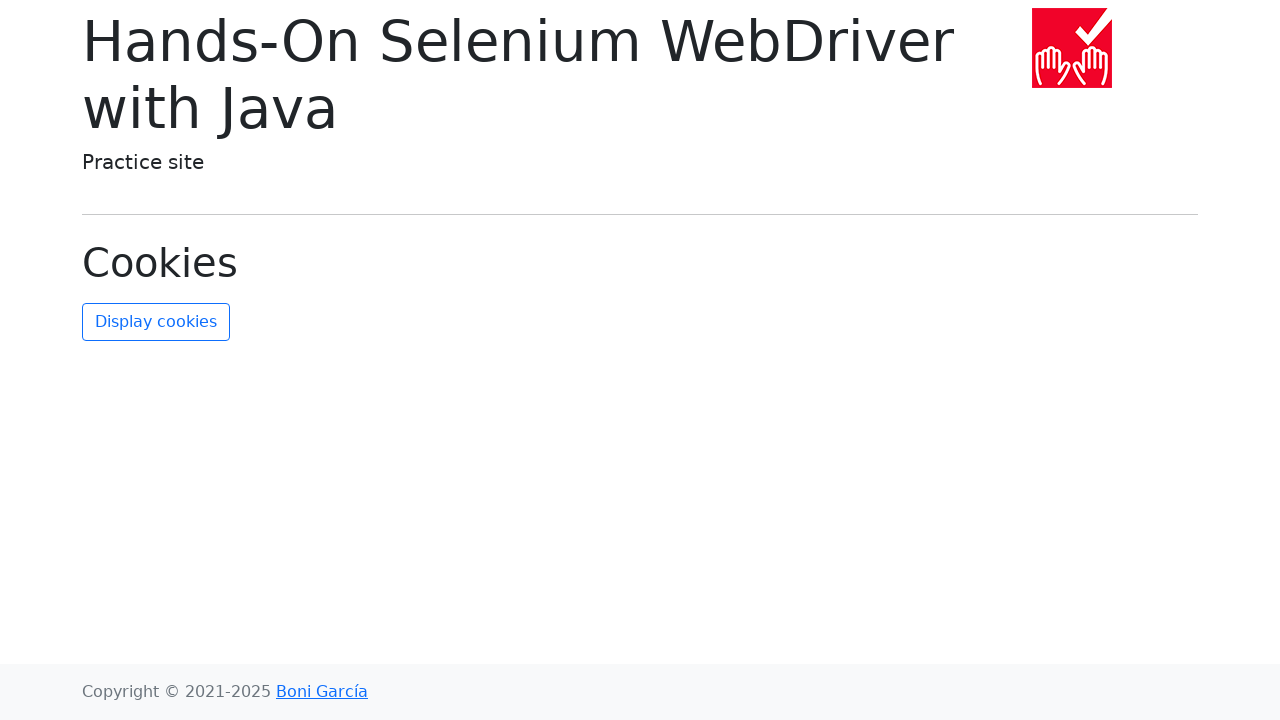

Clicked refresh cookies button at (156, 322) on #refresh-cookies
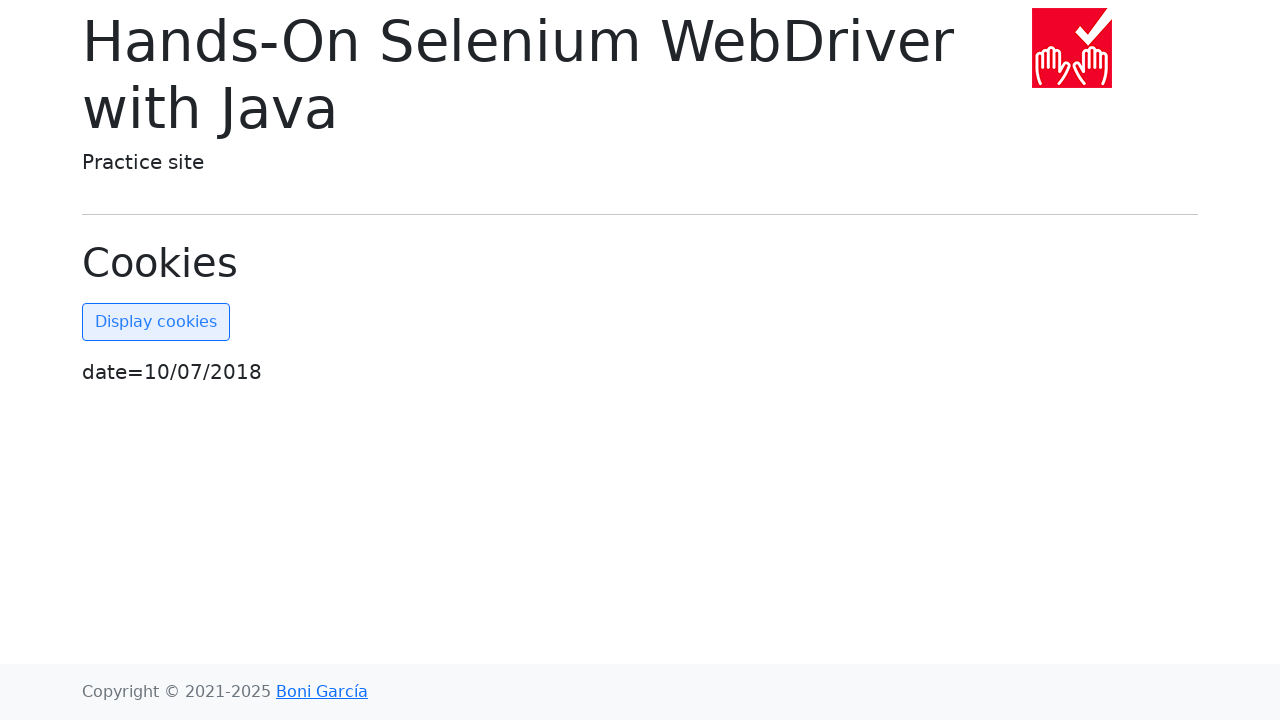

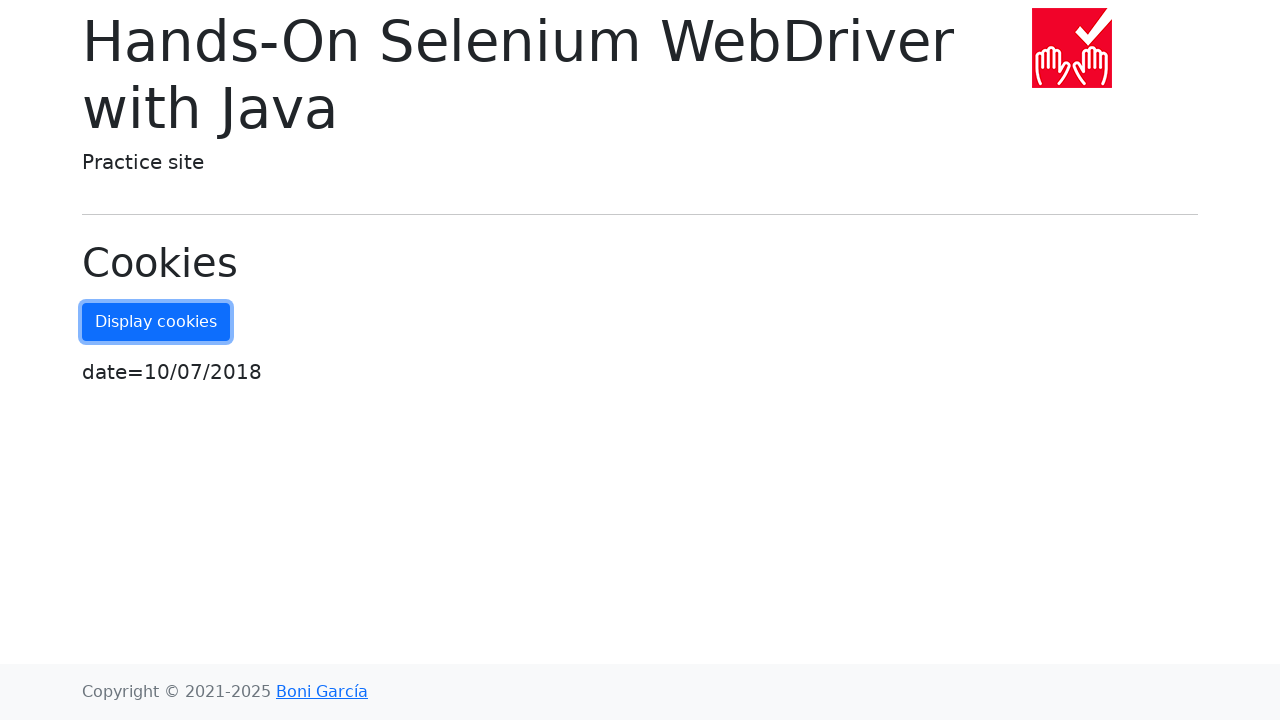